Navigates to the GoIndigo airline website homepage and waits for it to load

Starting URL: https://www.goindigo.in

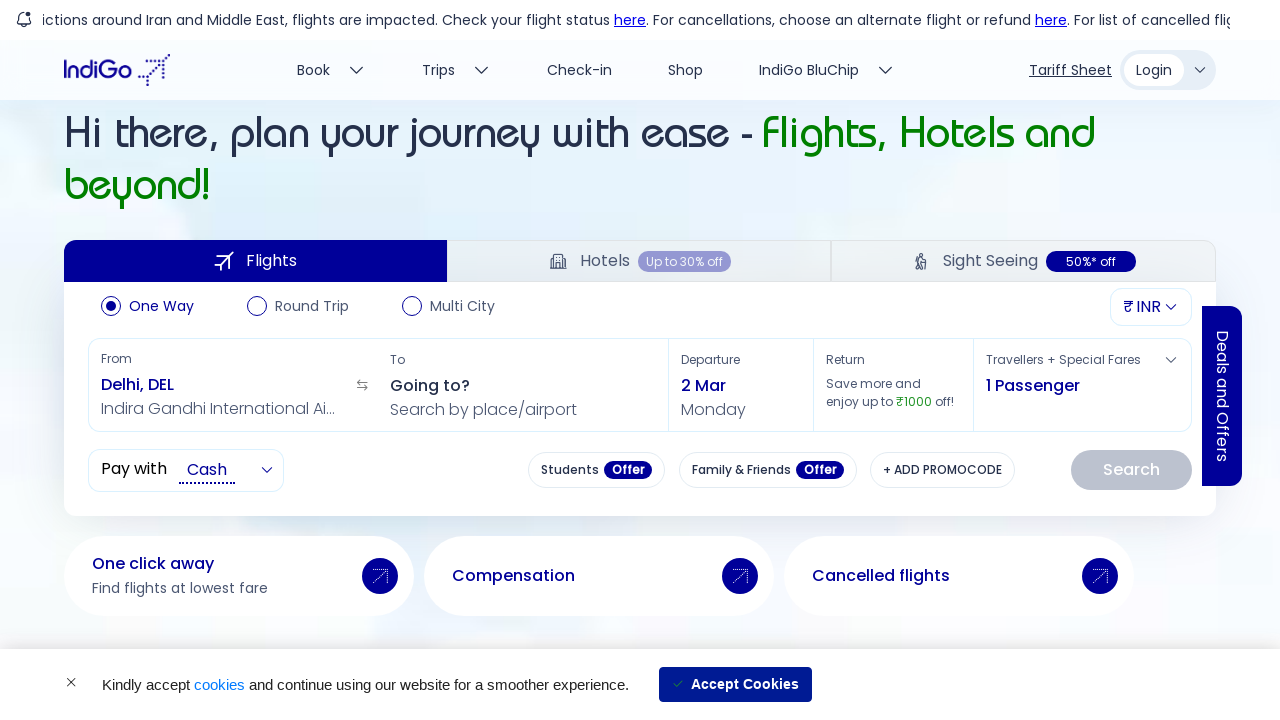

GoIndigo homepage DOM content loaded
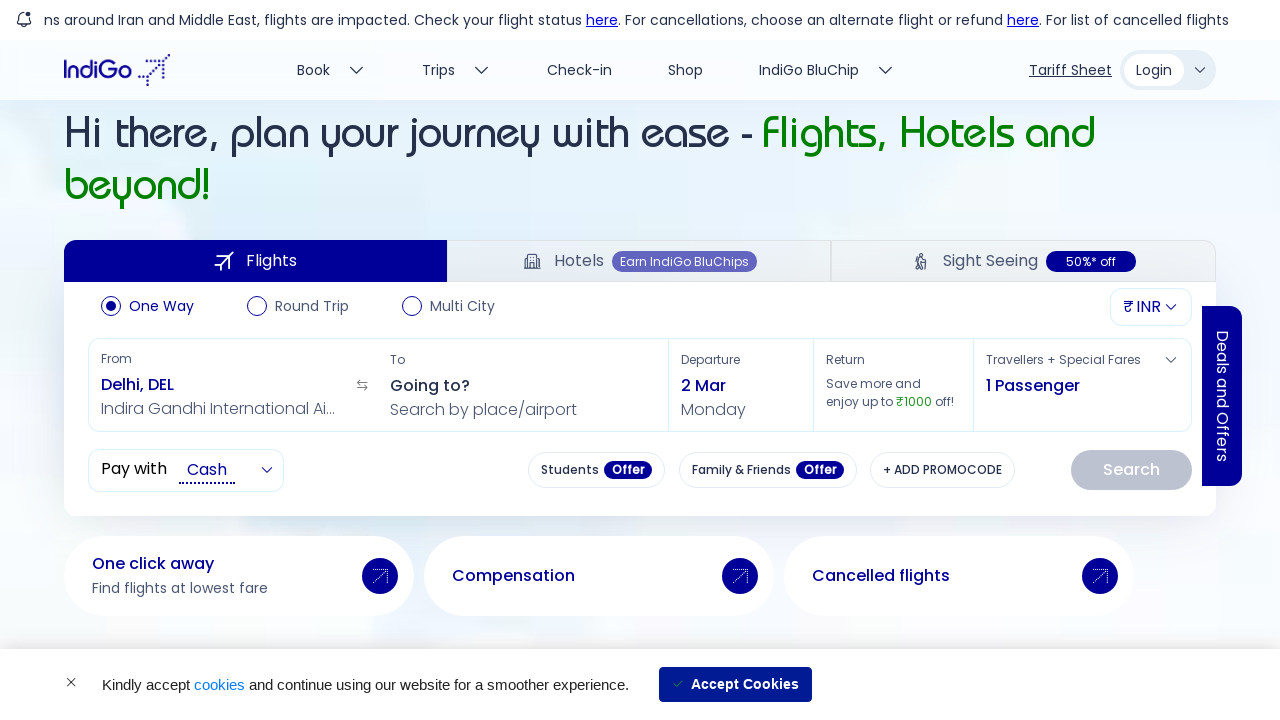

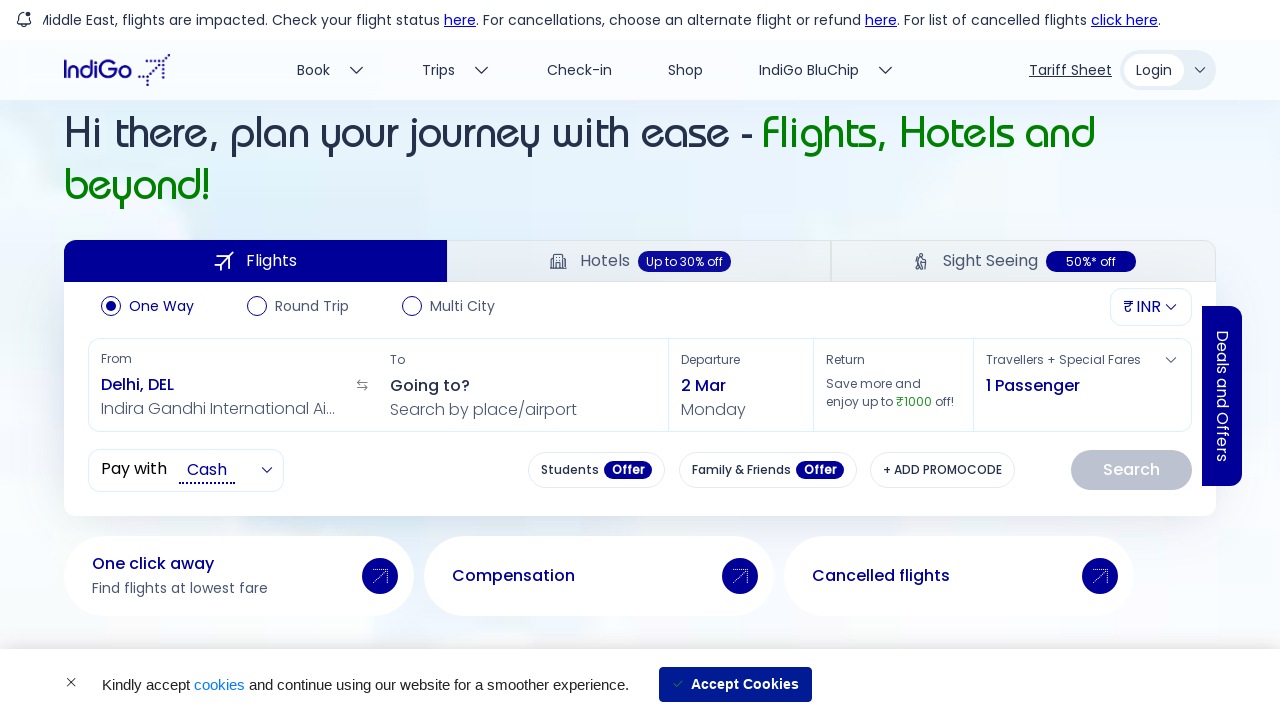